Tests checkbox functionality by verifying initial checkbox states (first unchecked, second checked), then clicking the first checkbox and verifying it becomes checked.

Starting URL: https://the-internet.herokuapp.com/checkboxes

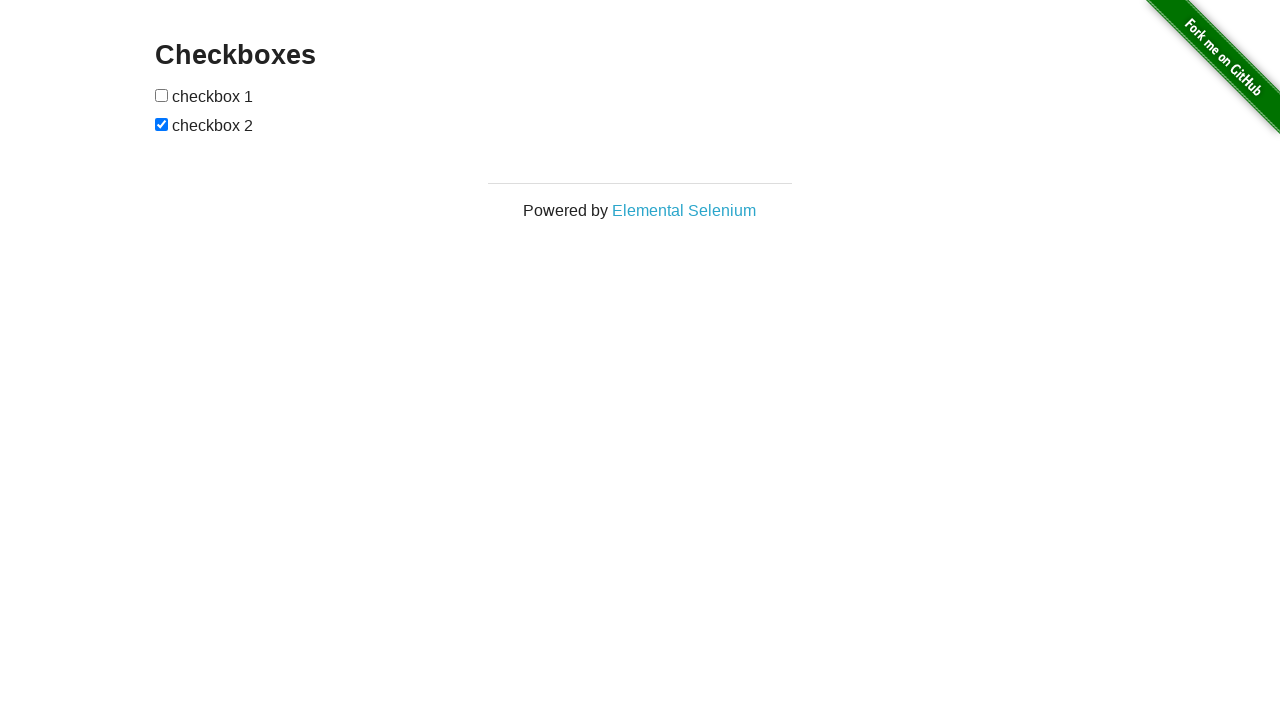

Waited for checkboxes to be present on the page
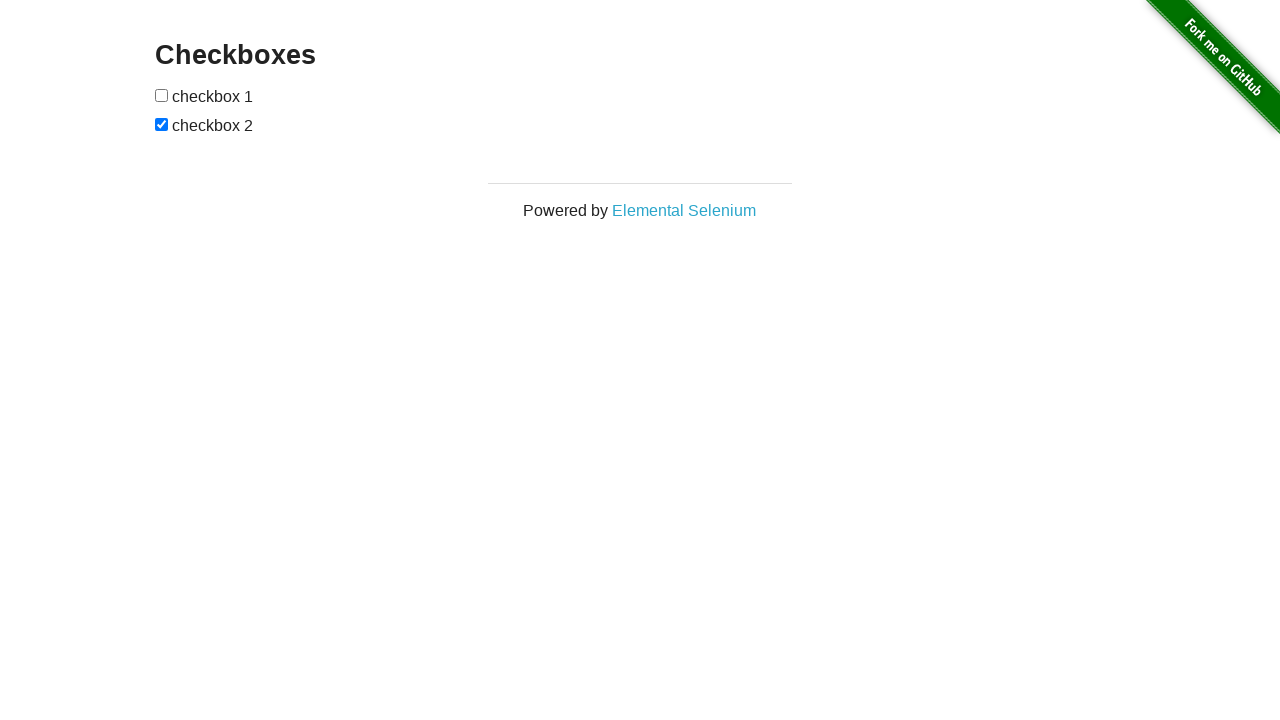

Located all checkbox input elements
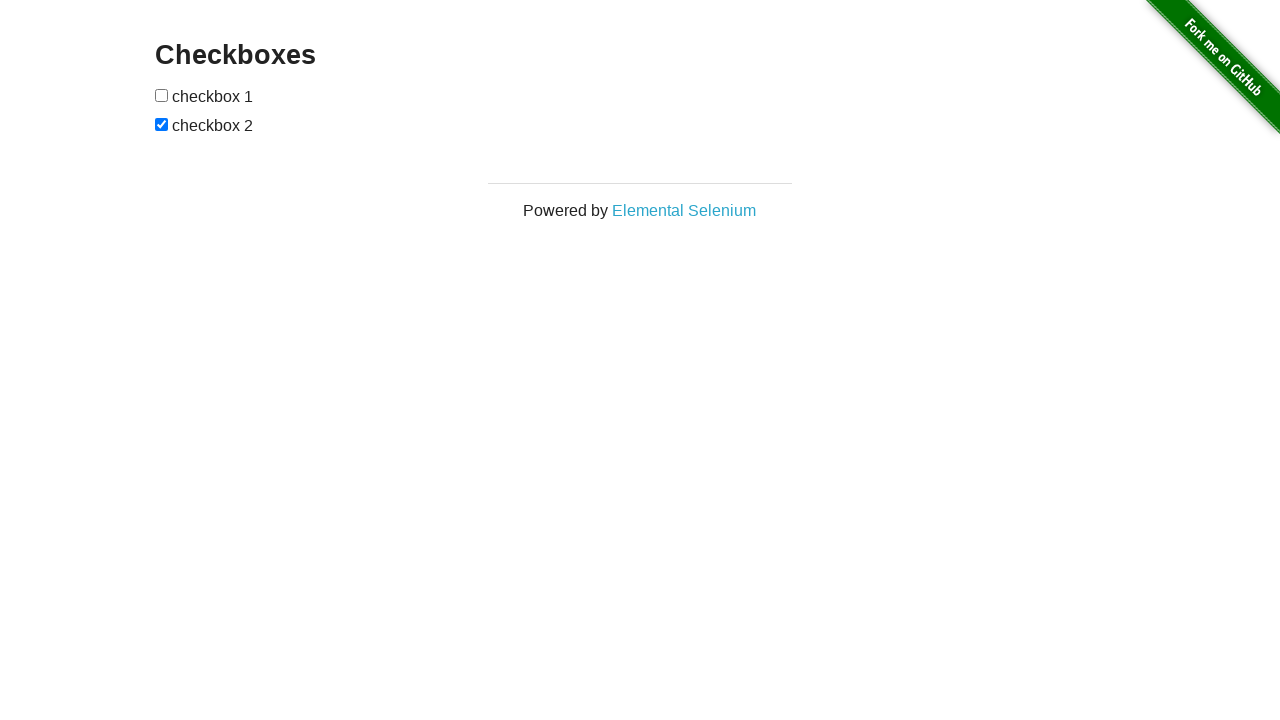

Selected first checkbox element
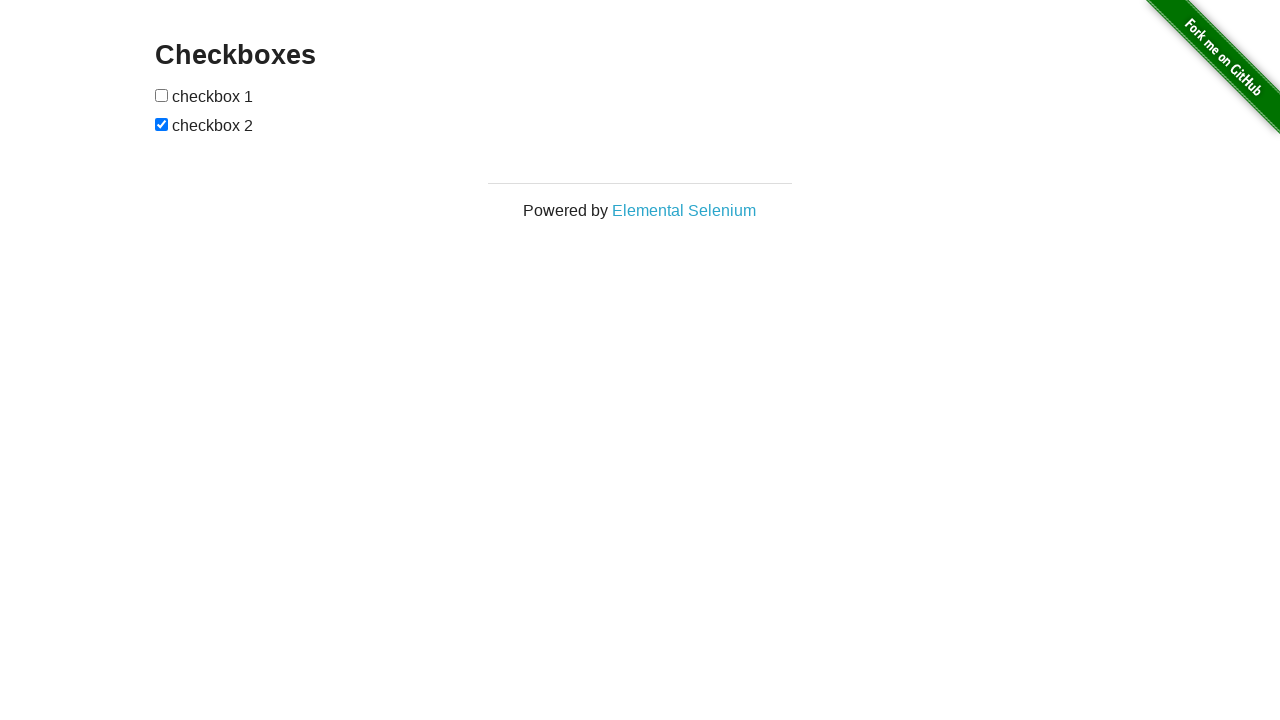

Selected second checkbox element
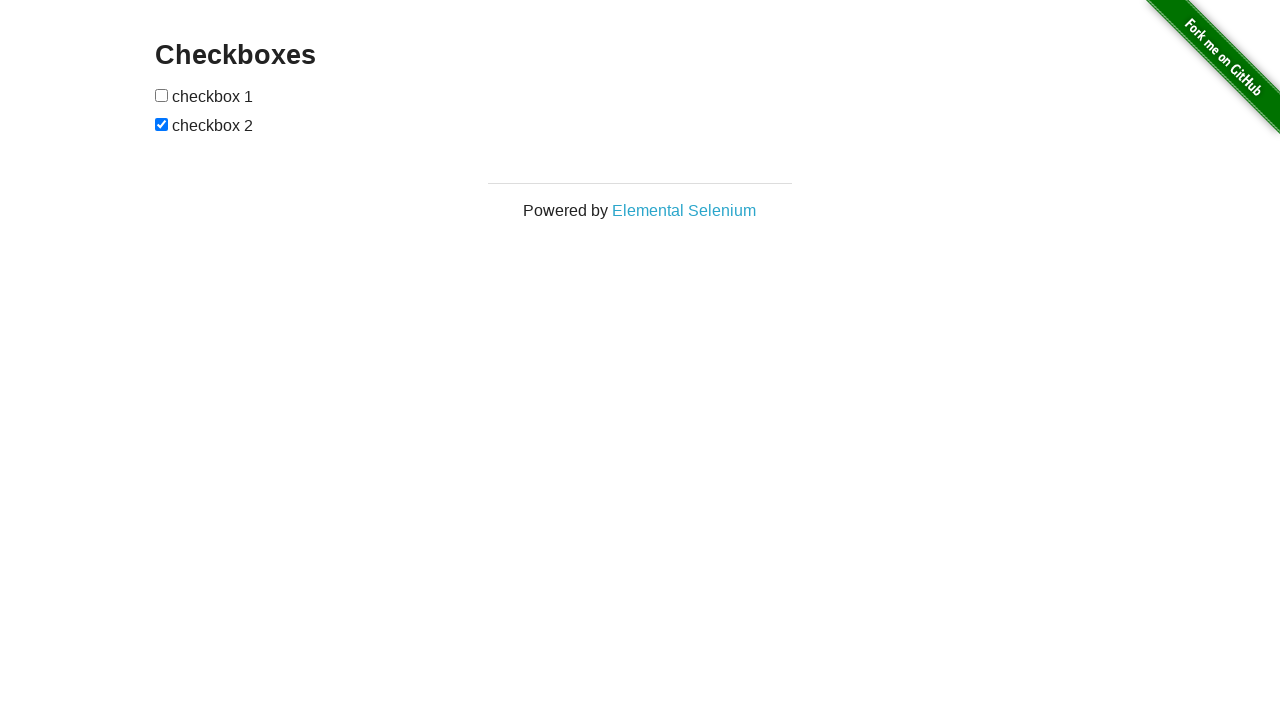

Verified first checkbox is initially unchecked
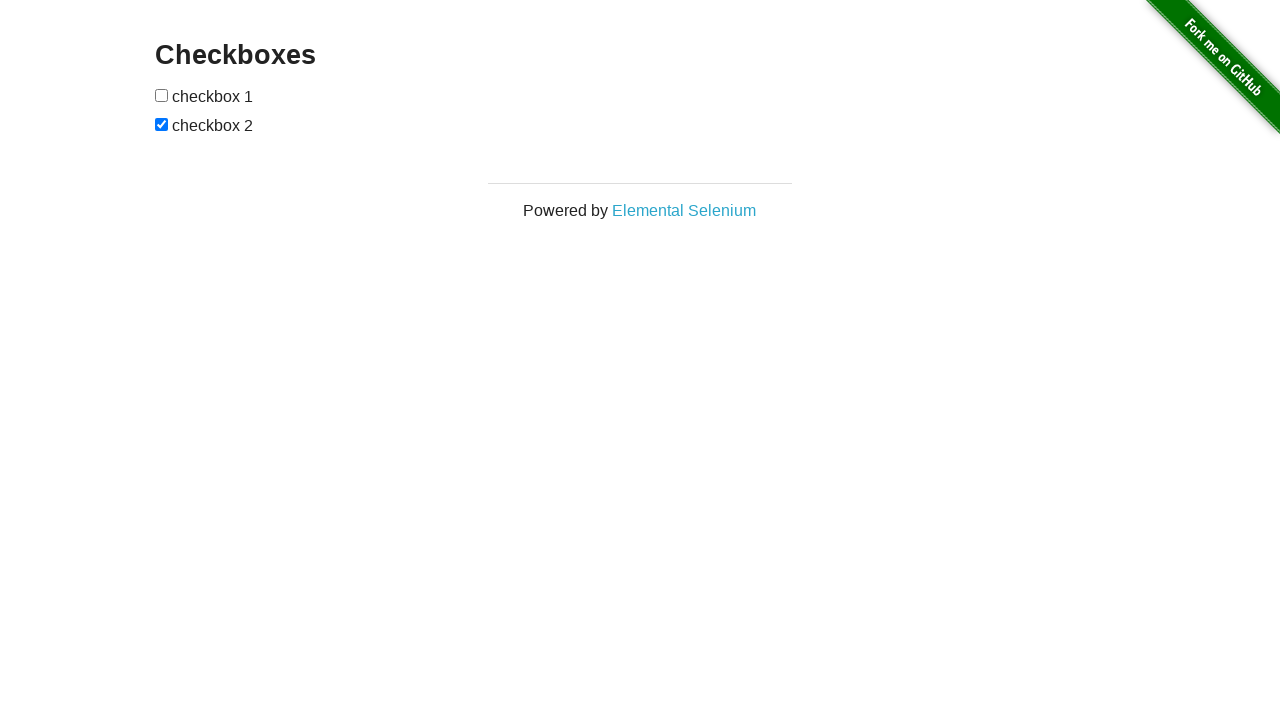

Verified second checkbox is initially checked
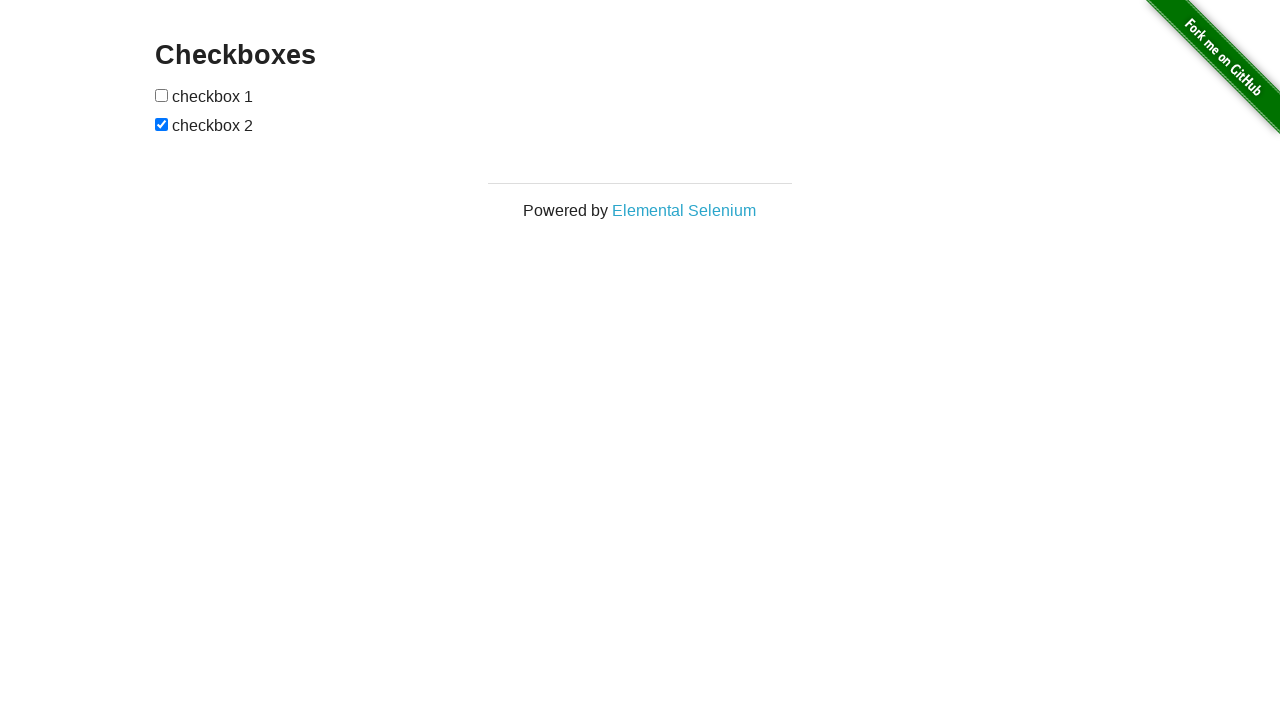

Clicked first checkbox to check it at (162, 95) on input[type='checkbox'] >> nth=0
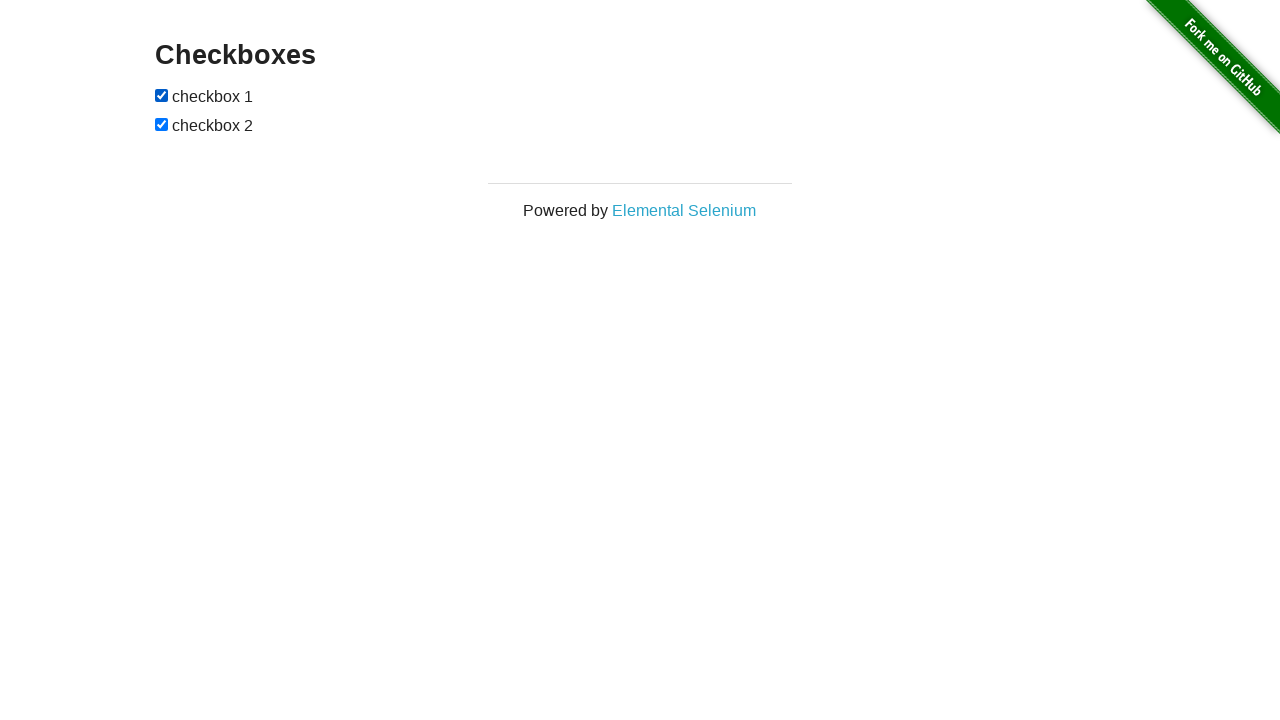

Verified first checkbox is now checked after clicking
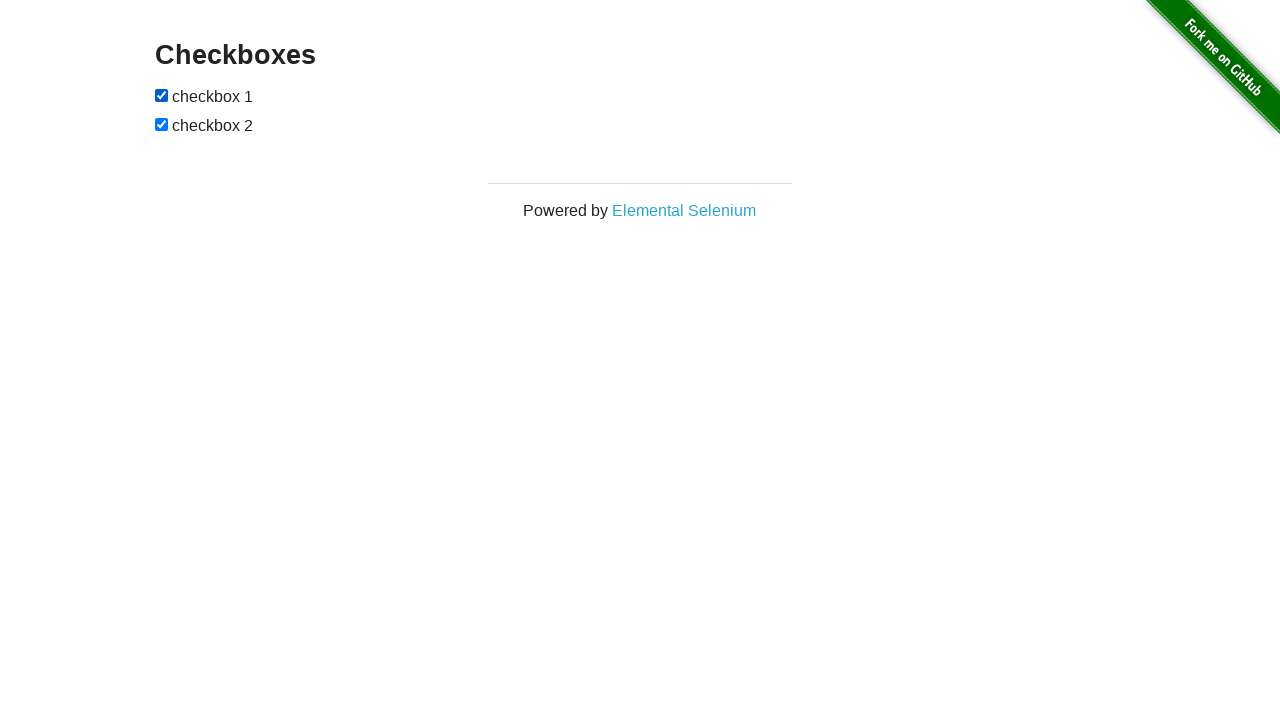

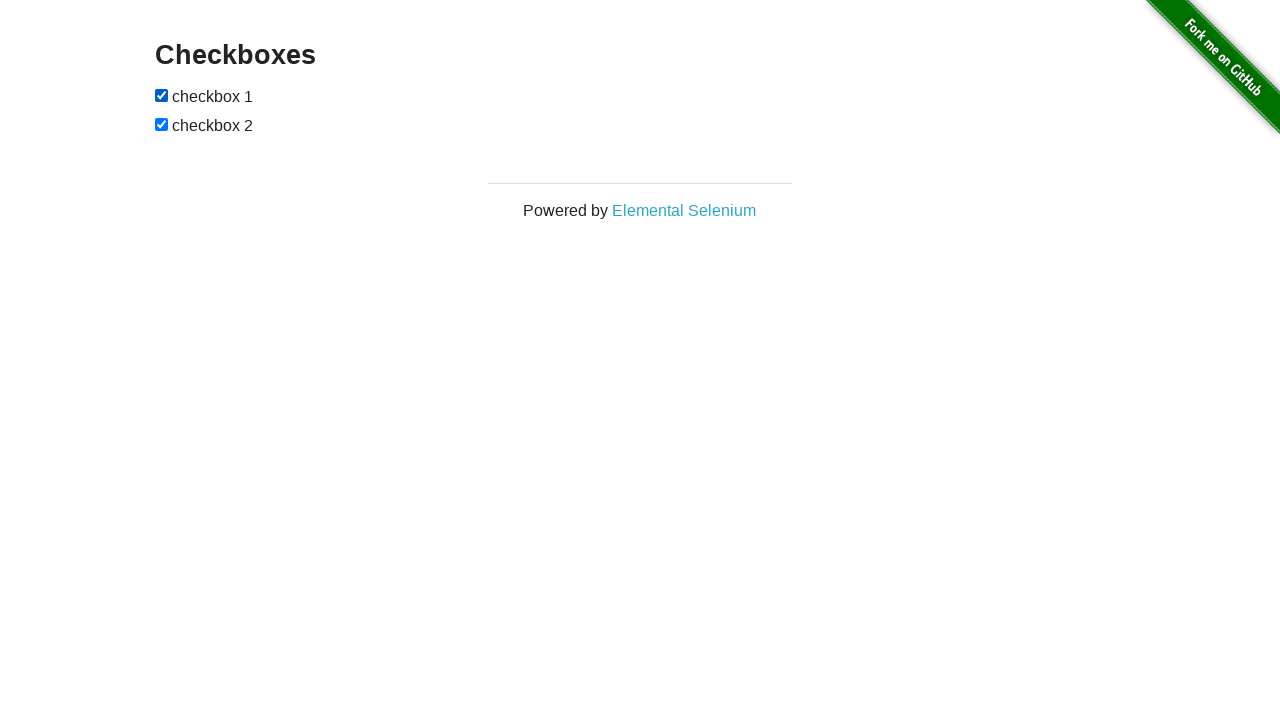